Tests network interception by routing requests and transforming responses with custom content

Starting URL: https://www.selenium.dev/selenium/web/blank.html

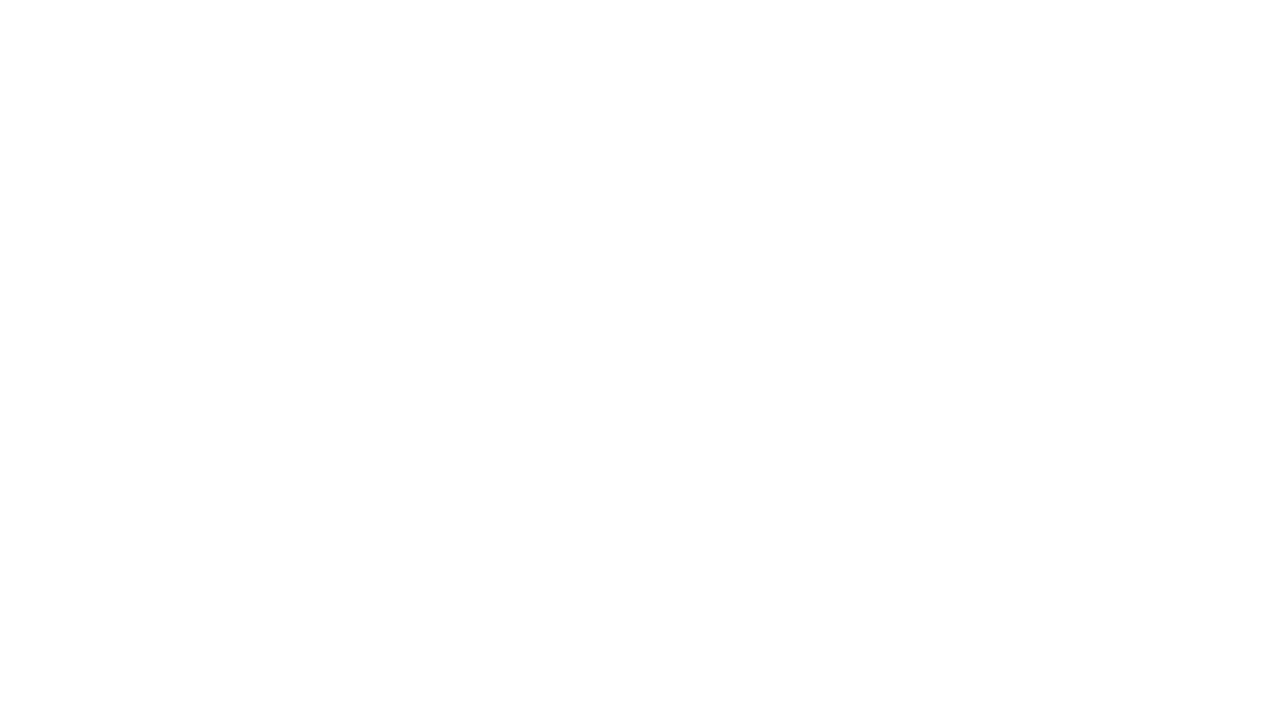

Set up route to intercept all requests and transform responses with custom content
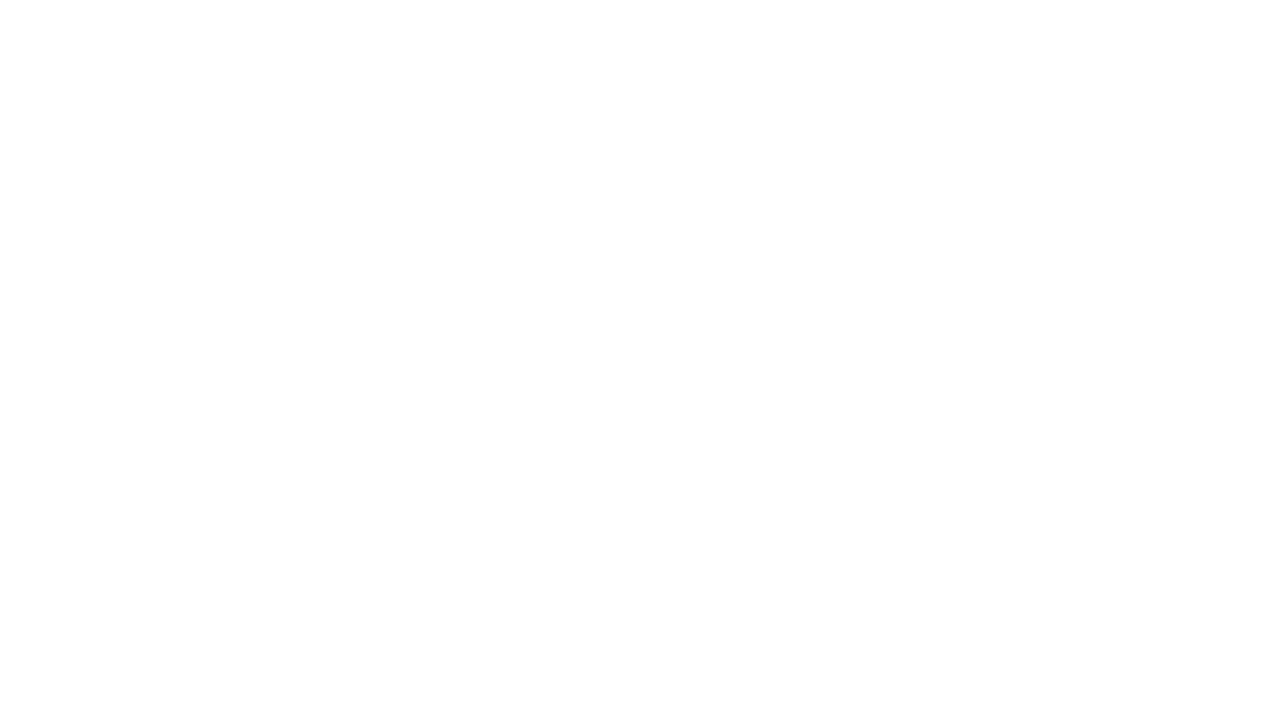

Navigated to https://www.selenium.dev/selenium/web/blank.html to trigger network interception
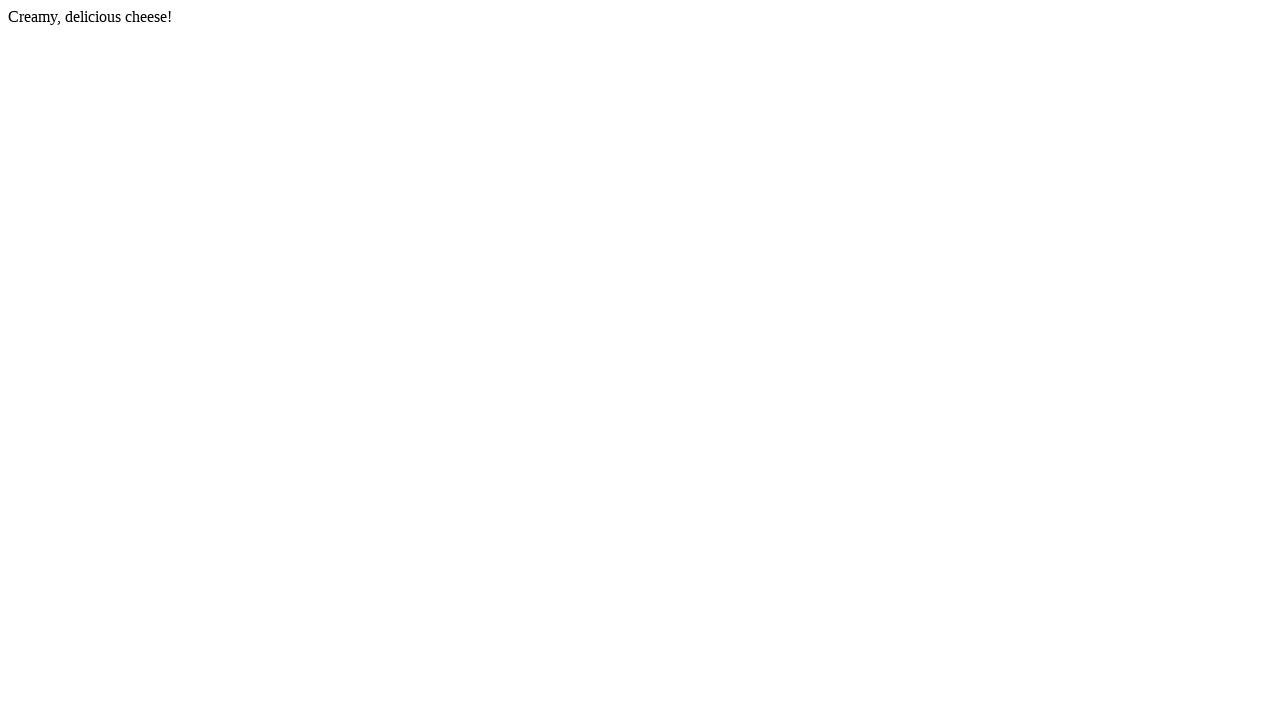

Located body element
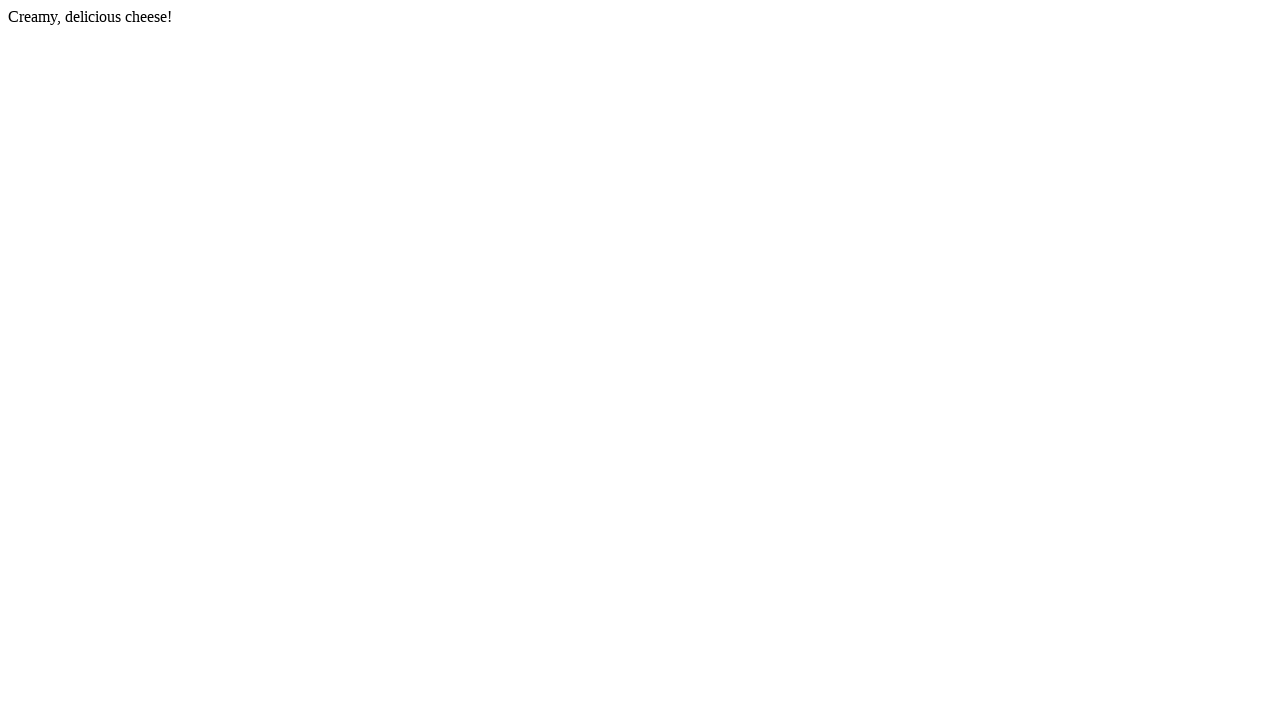

Body element is ready and displaying transformed response content
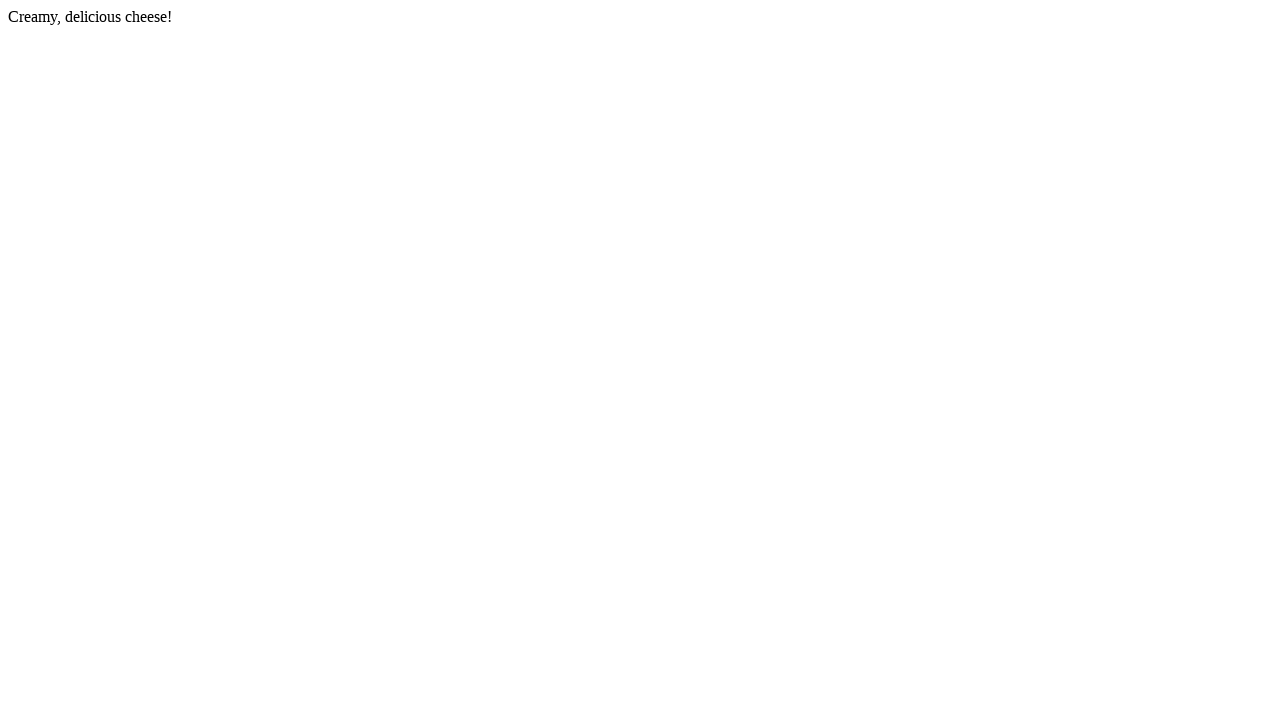

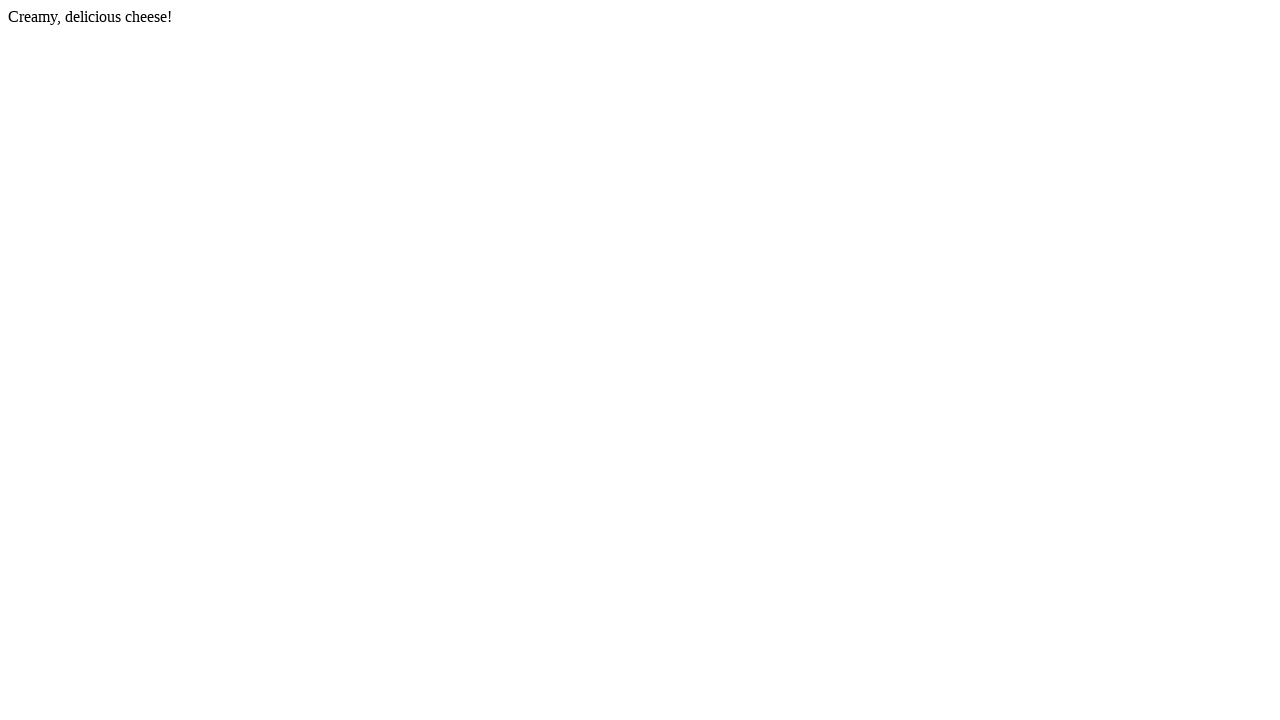